Tests dropdown selection by selecting options using visible text, demonstrating multiple selection methods

Starting URL: http://the-internet.herokuapp.com/dropdown

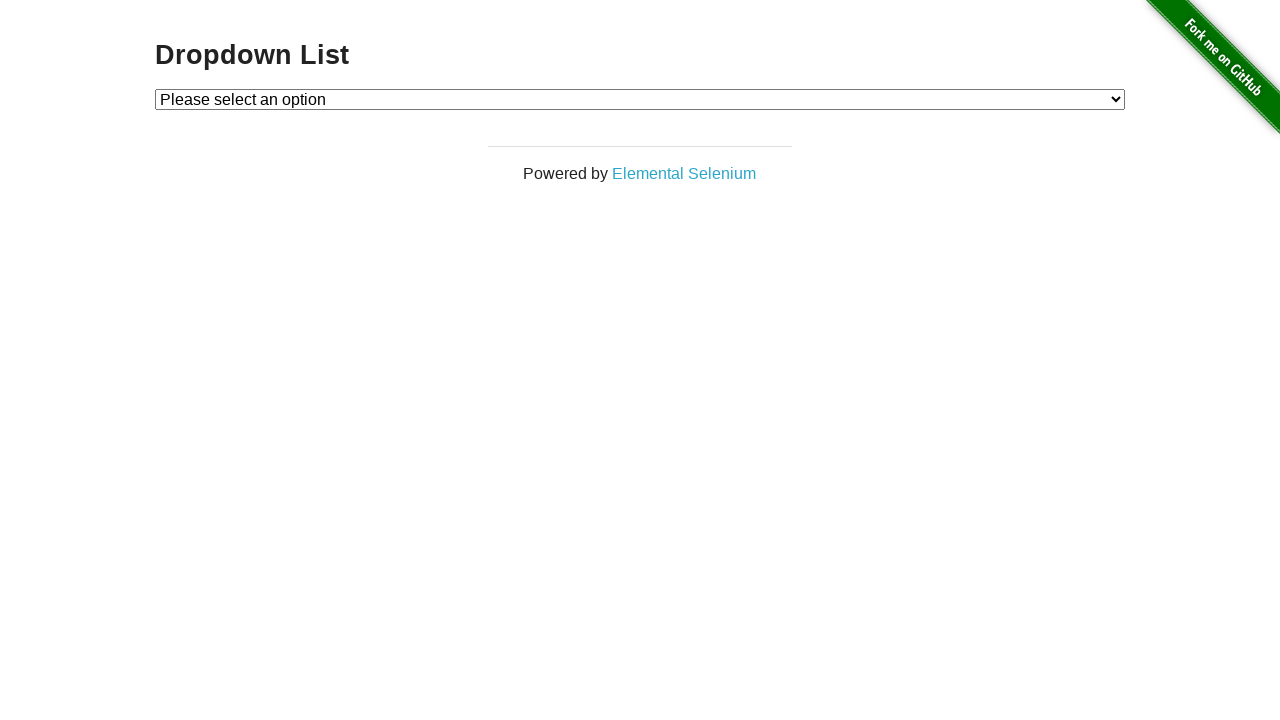

Located dropdown element with id 'dropdown'
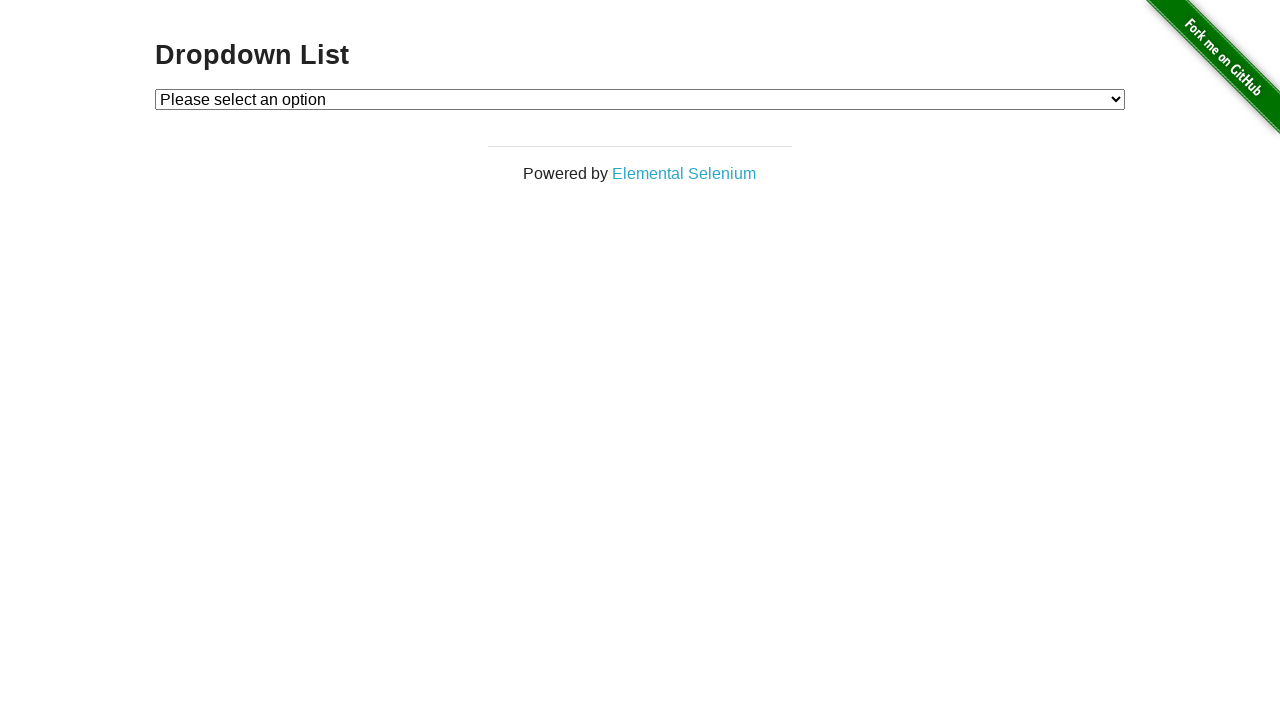

Selected 'Option 2' from dropdown by visible text on #dropdown
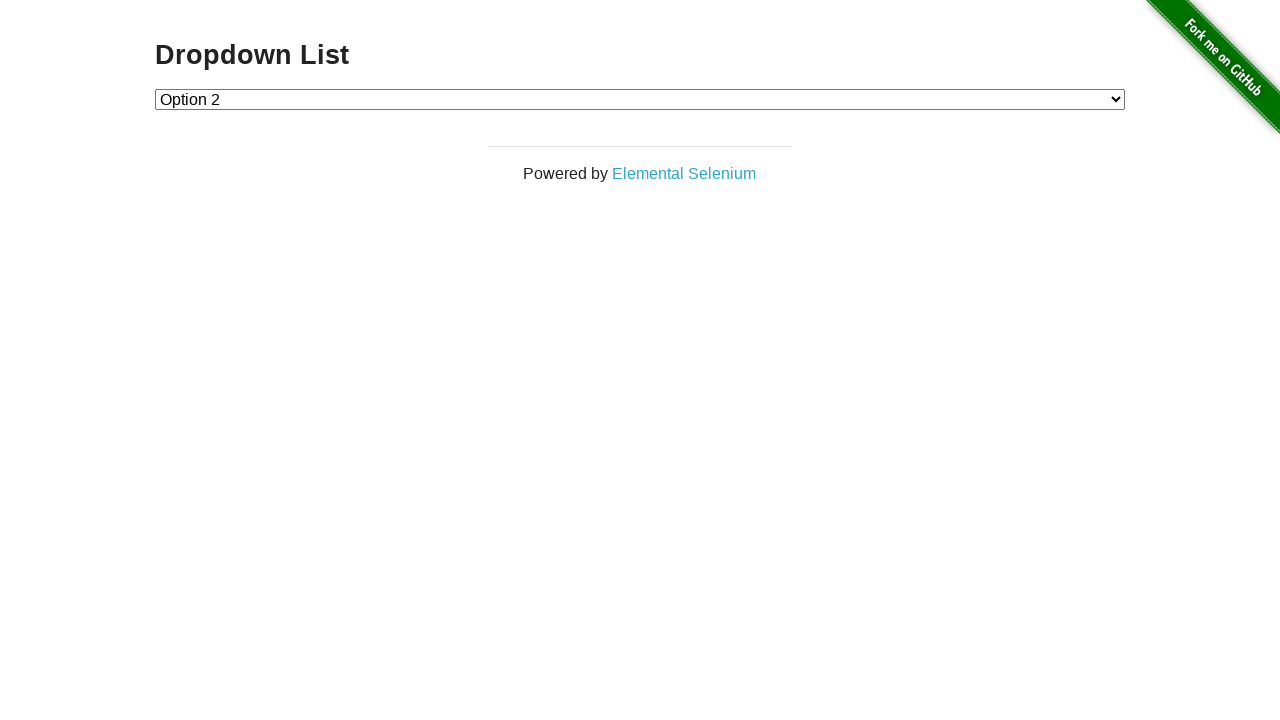

Waited 3000ms for dropdown to be ready
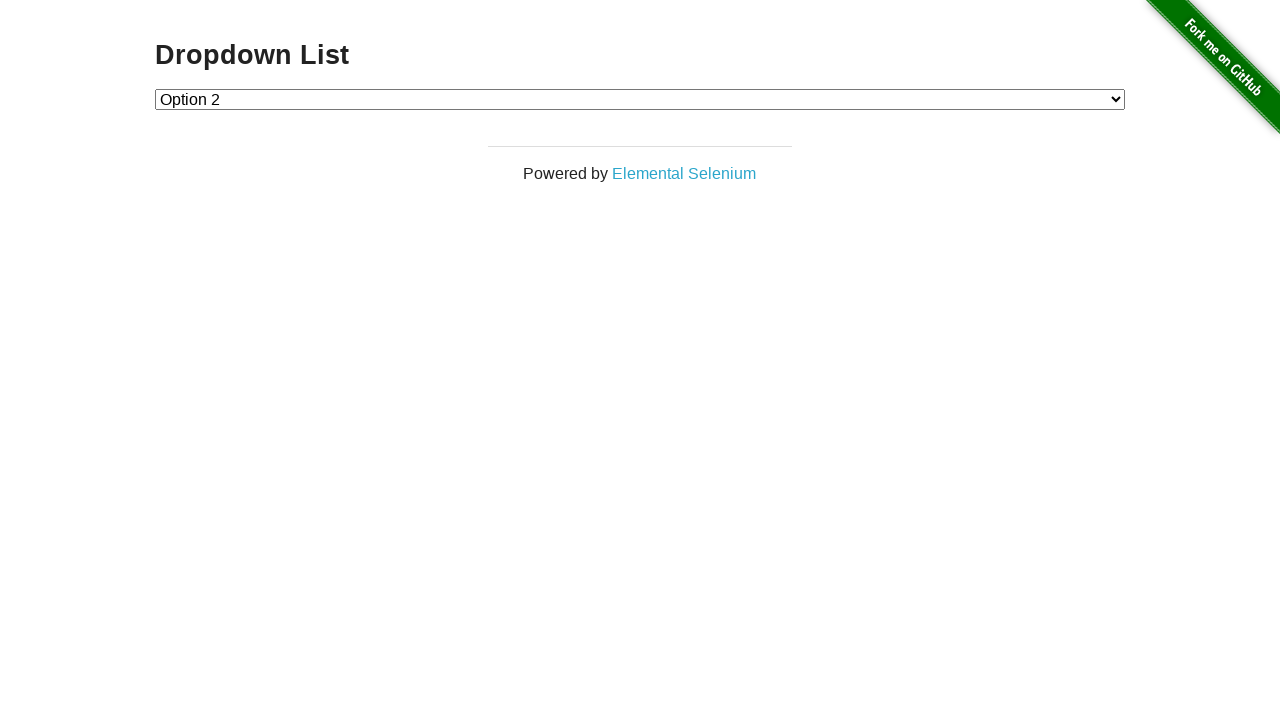

Selected option at index 1 from dropdown on #dropdown
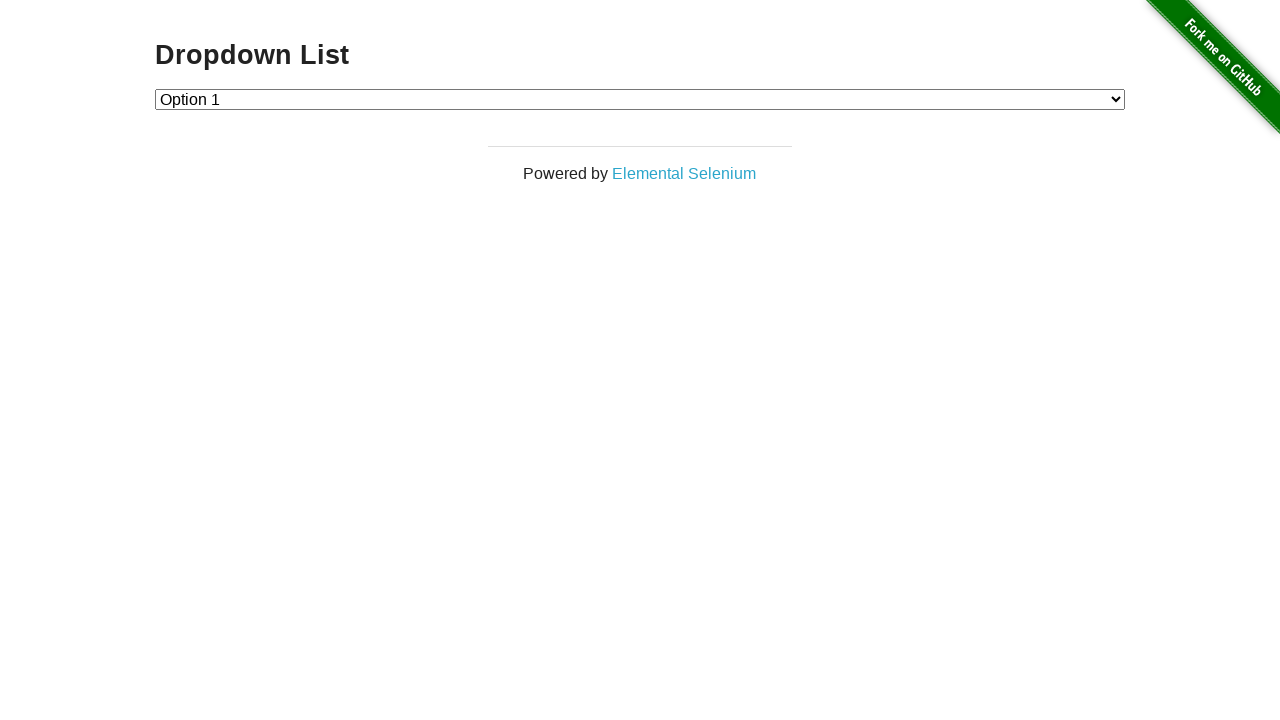

Waited 3000ms for dropdown to be ready
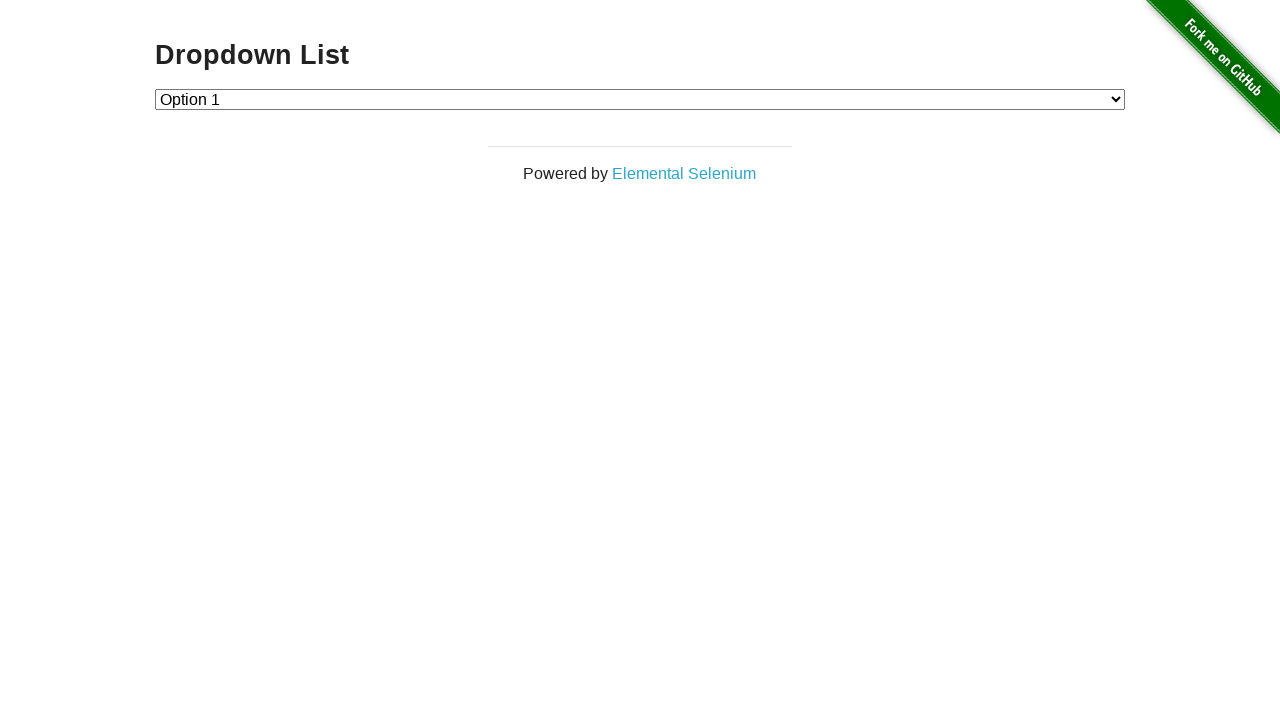

Selected 'Option 2' from dropdown by visible text again on #dropdown
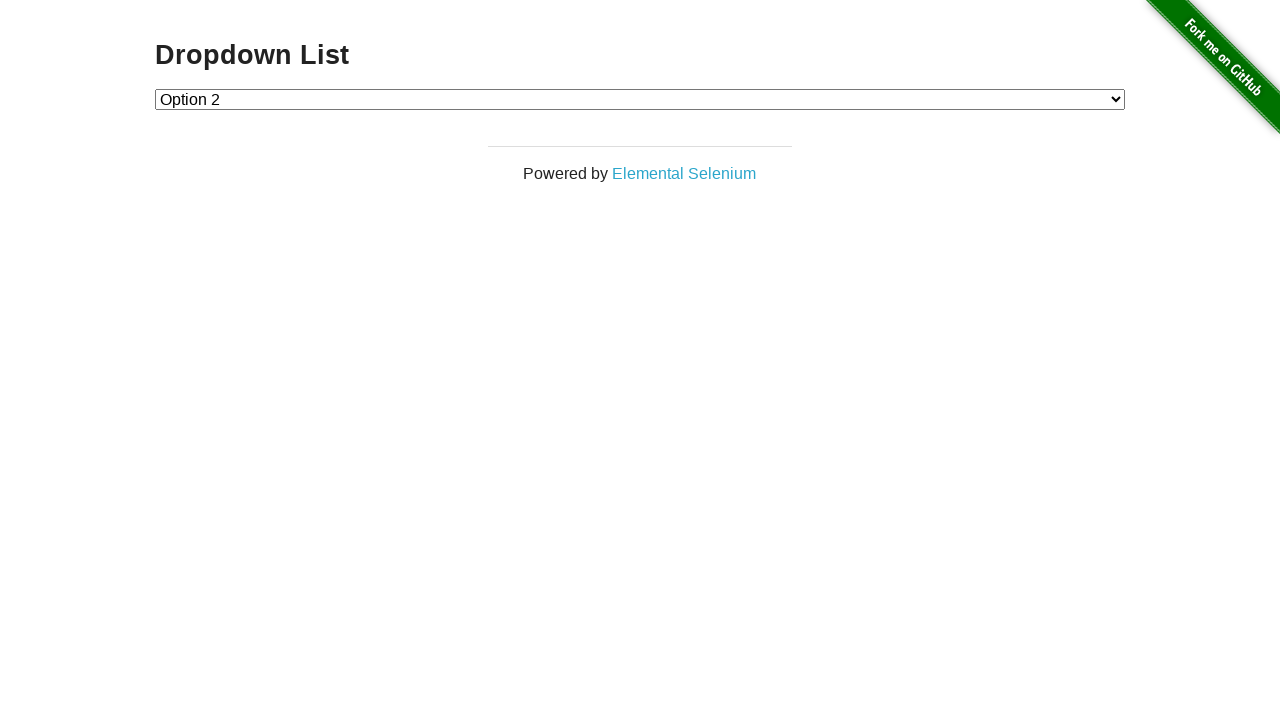

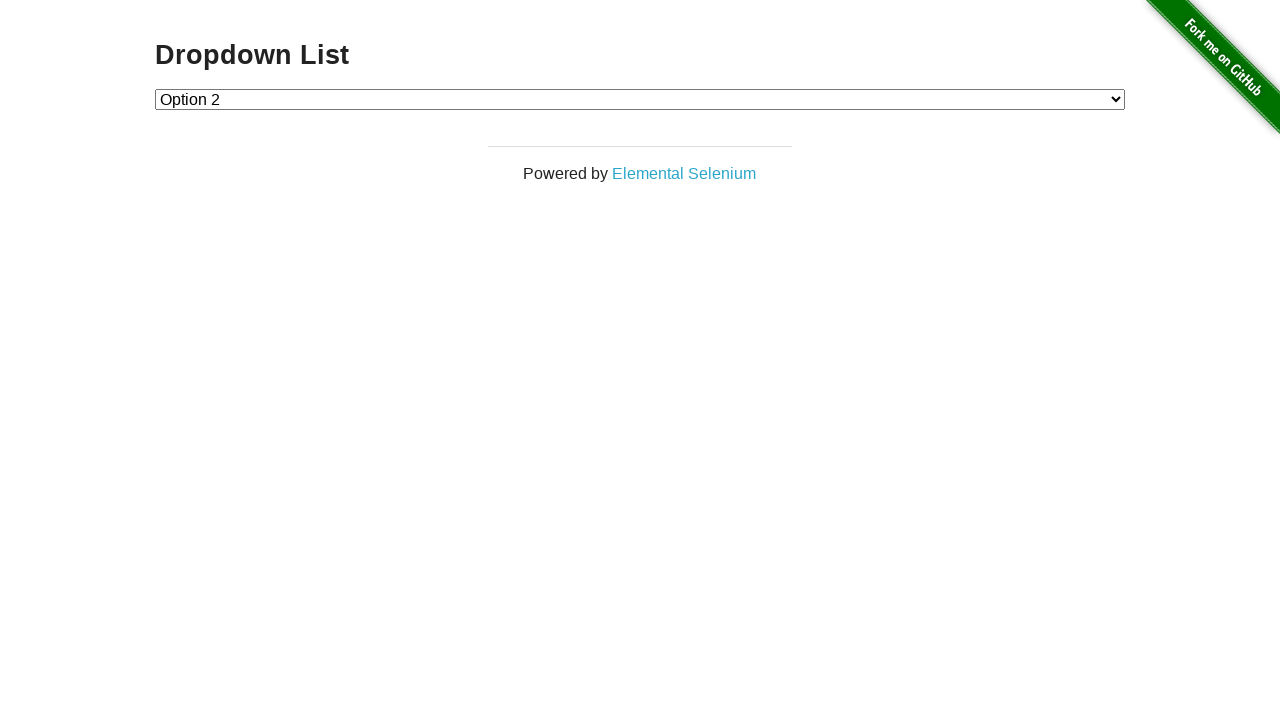